Tests web table interaction by scrolling to a table, searching for a specific contact name ("Francisco Chang"), and clicking the corresponding checkbox for that row.

Starting URL: https://www.hyrtutorials.com/p/add-padding-to-containers.html

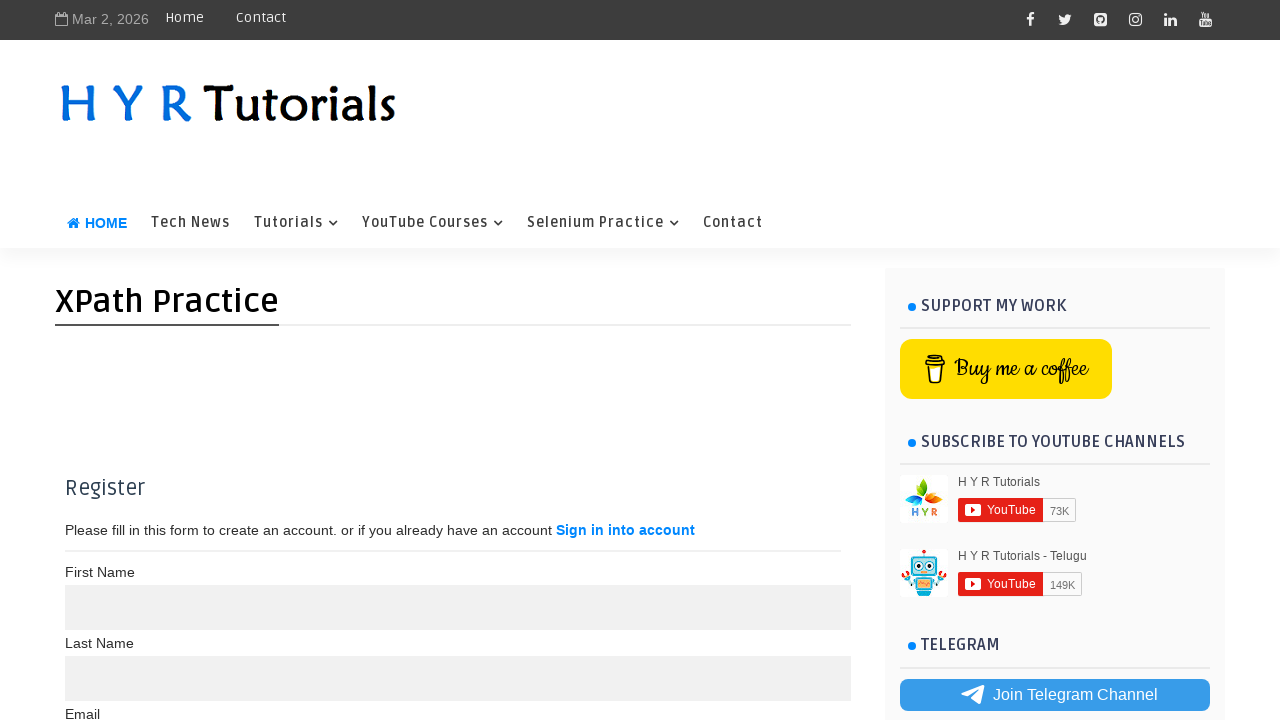

Scrolled down to reveal the web table
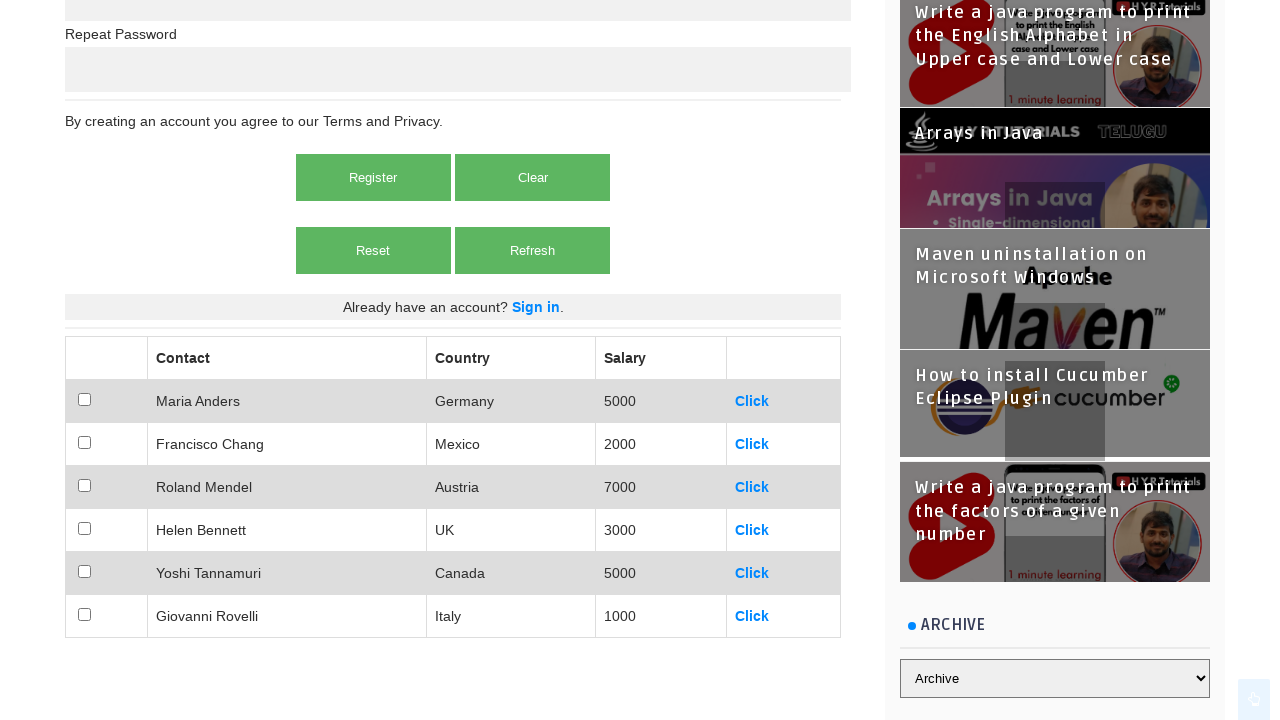

Waited for contact list table to load
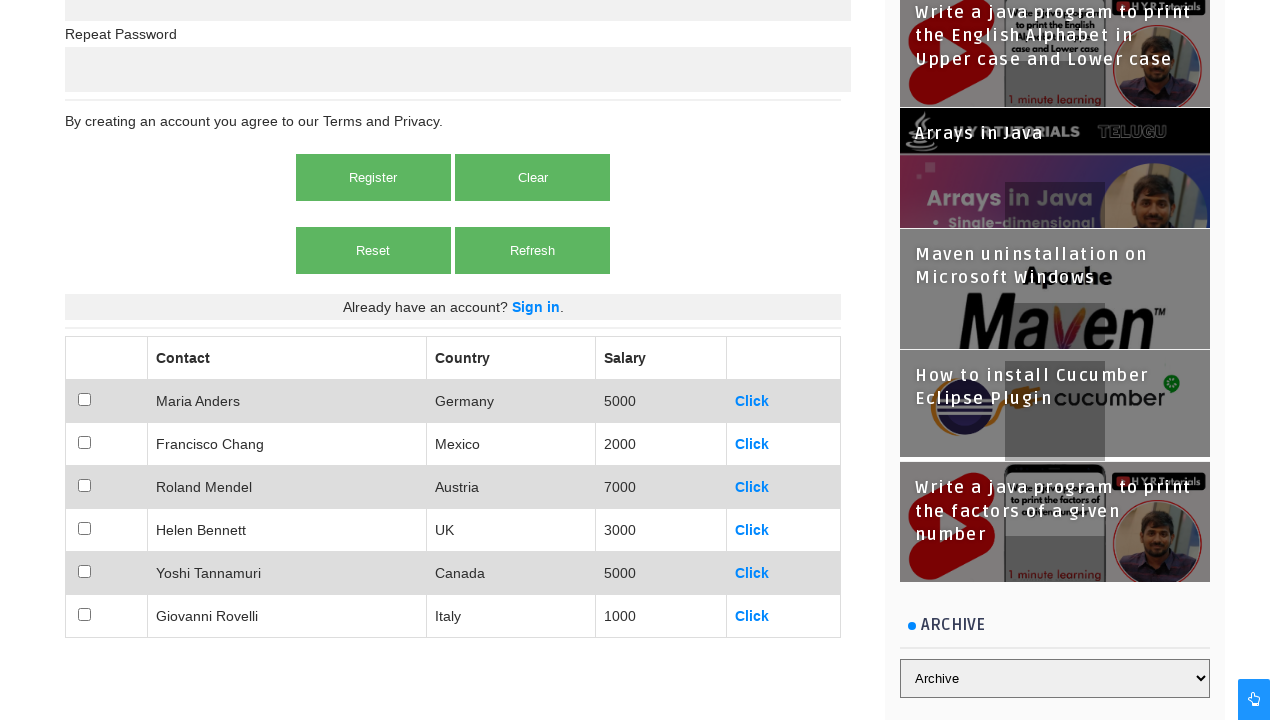

Located the contact list table element
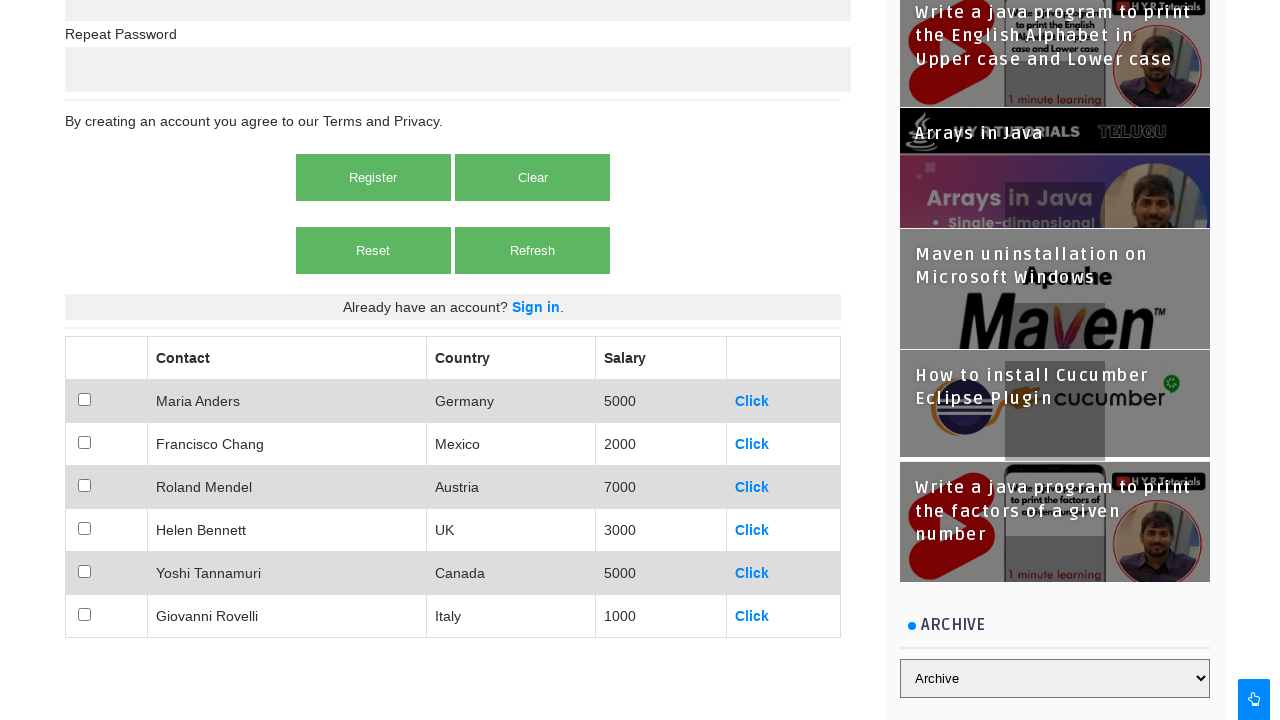

Retrieved all table rows (count: 7)
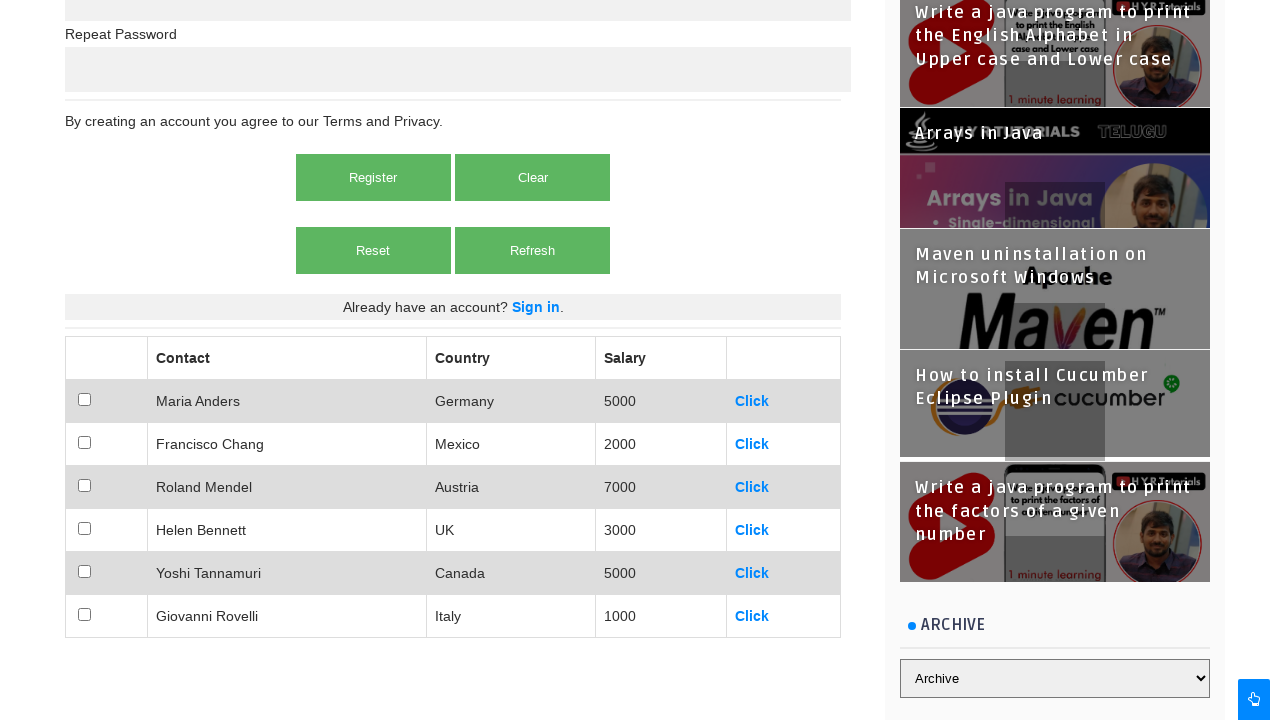

Retrieved all checkboxes from table (count: 6)
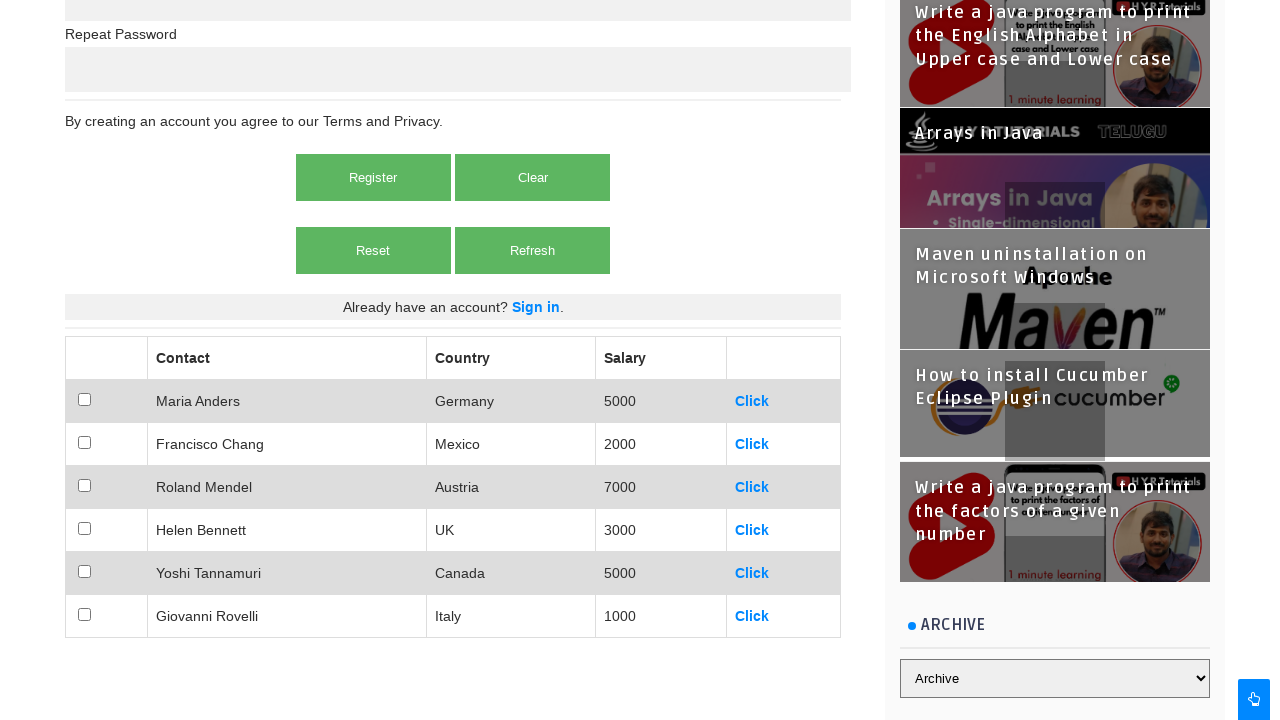

Found 'Francisco Chang' in table and clicked corresponding checkbox at (84, 442) on #contactList >> input[type='checkbox'] >> nth=1
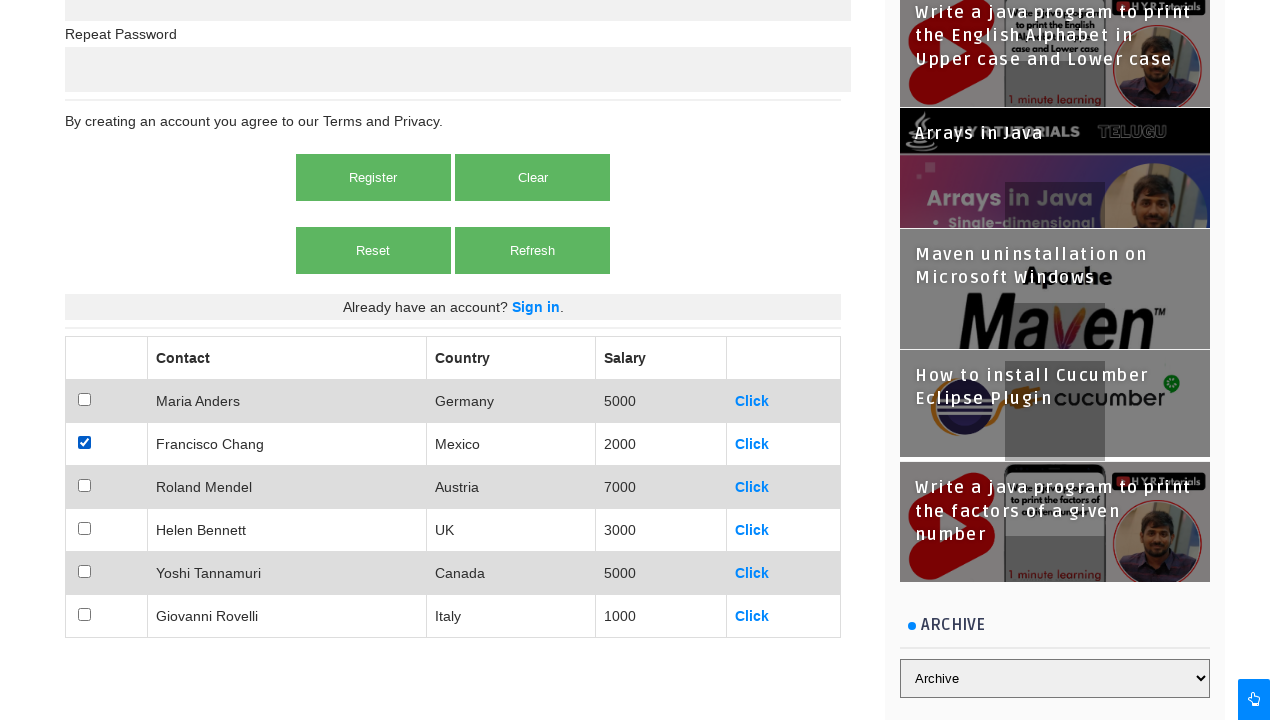

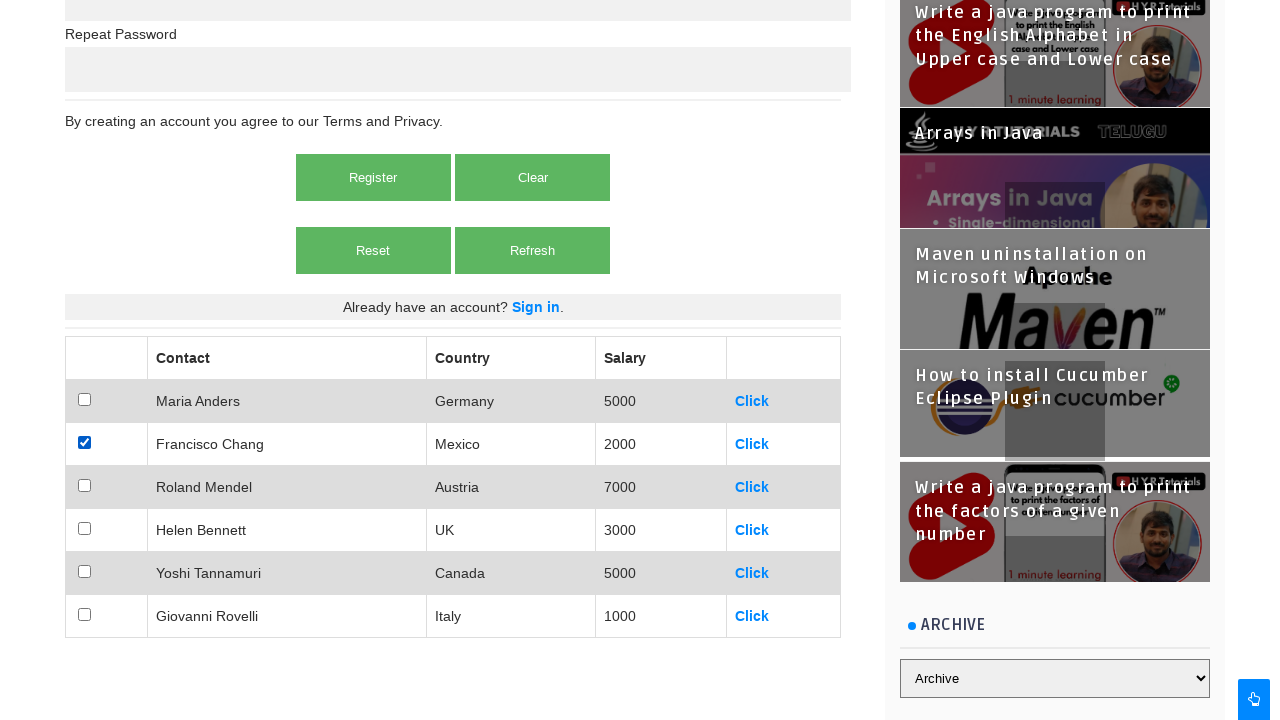